Tests tooltip functionality by hovering over a button and verifying the tooltip text appears

Starting URL: https://demoqa.com/tool-tips

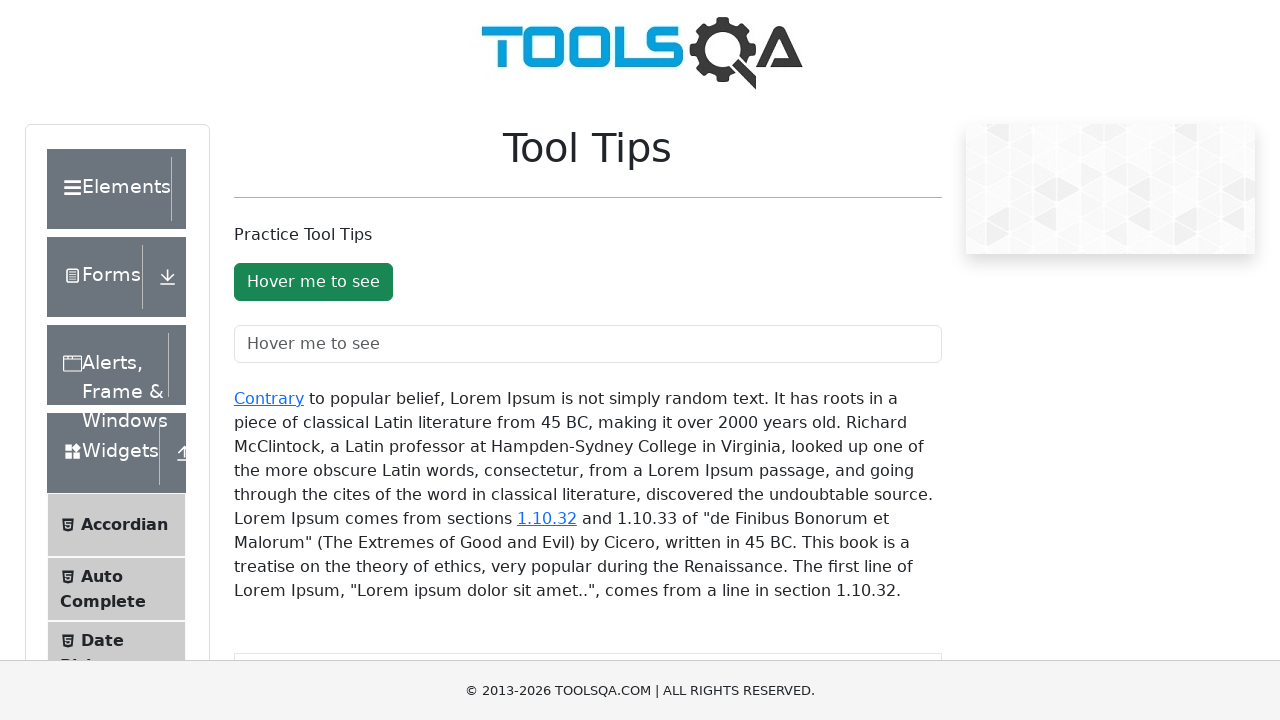

Hovered over the tooltip button at (313, 282) on #toolTipButton
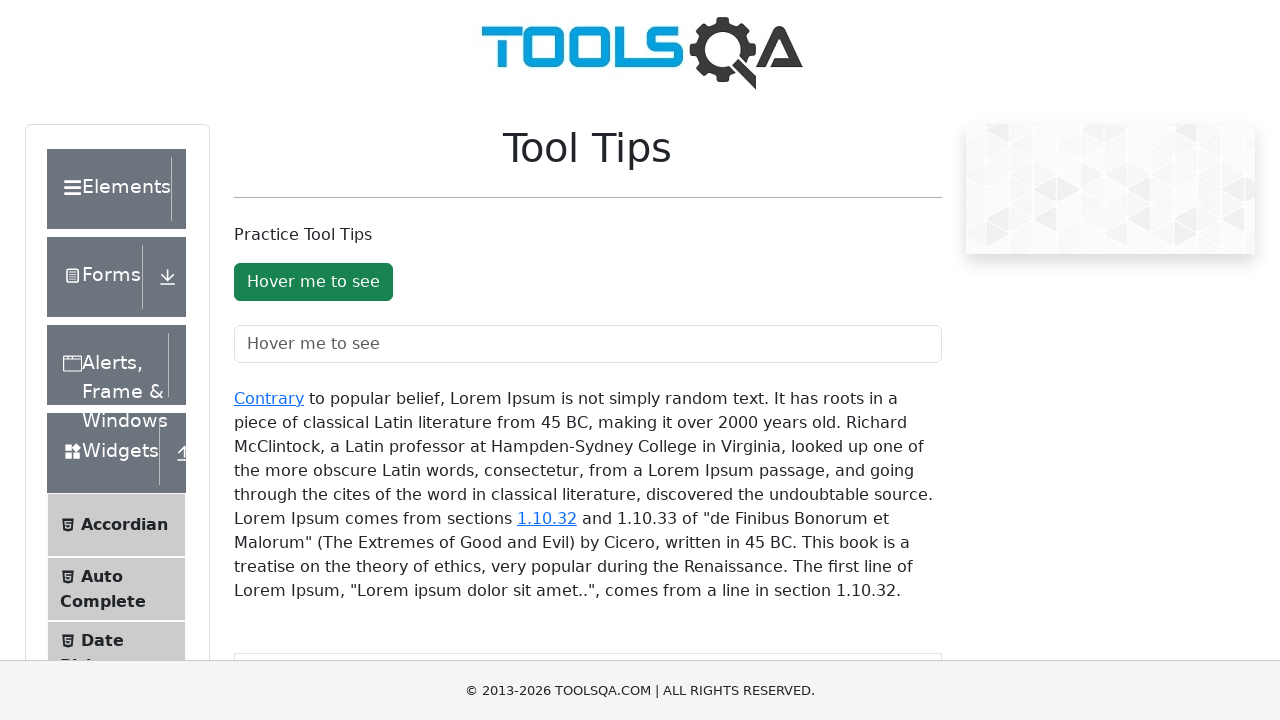

Tooltip text 'You hovered over the Button' appeared
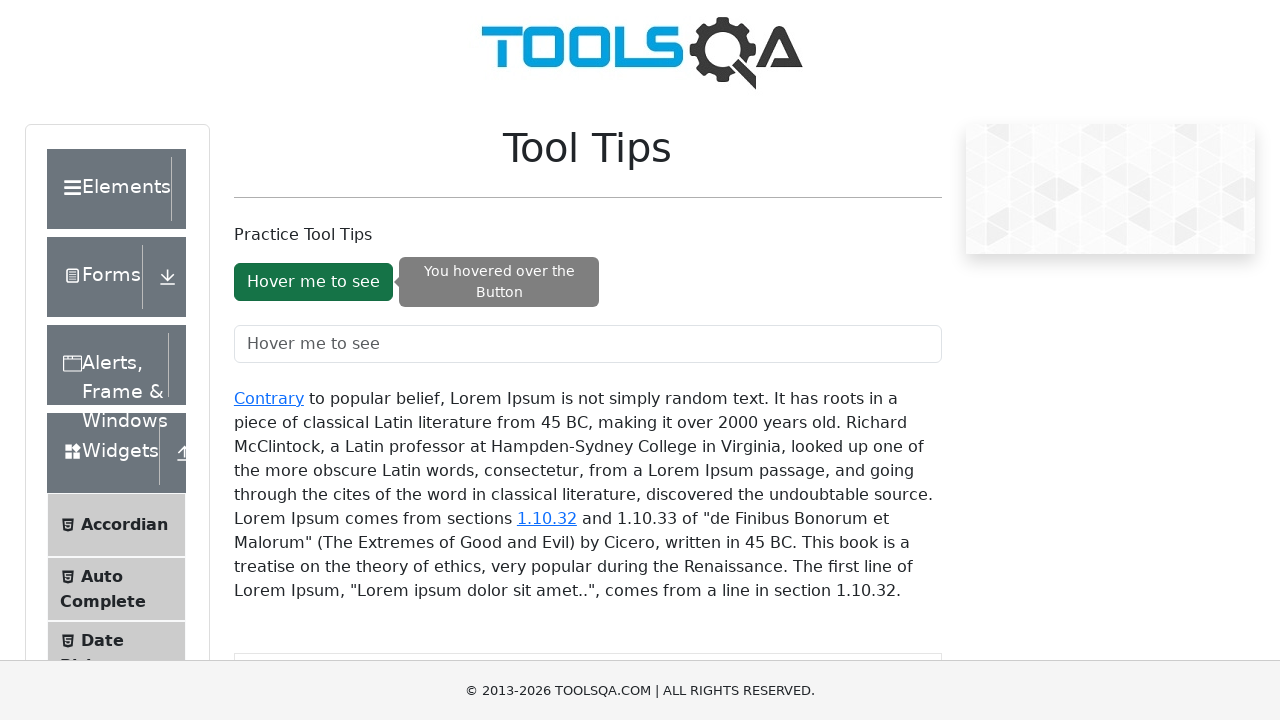

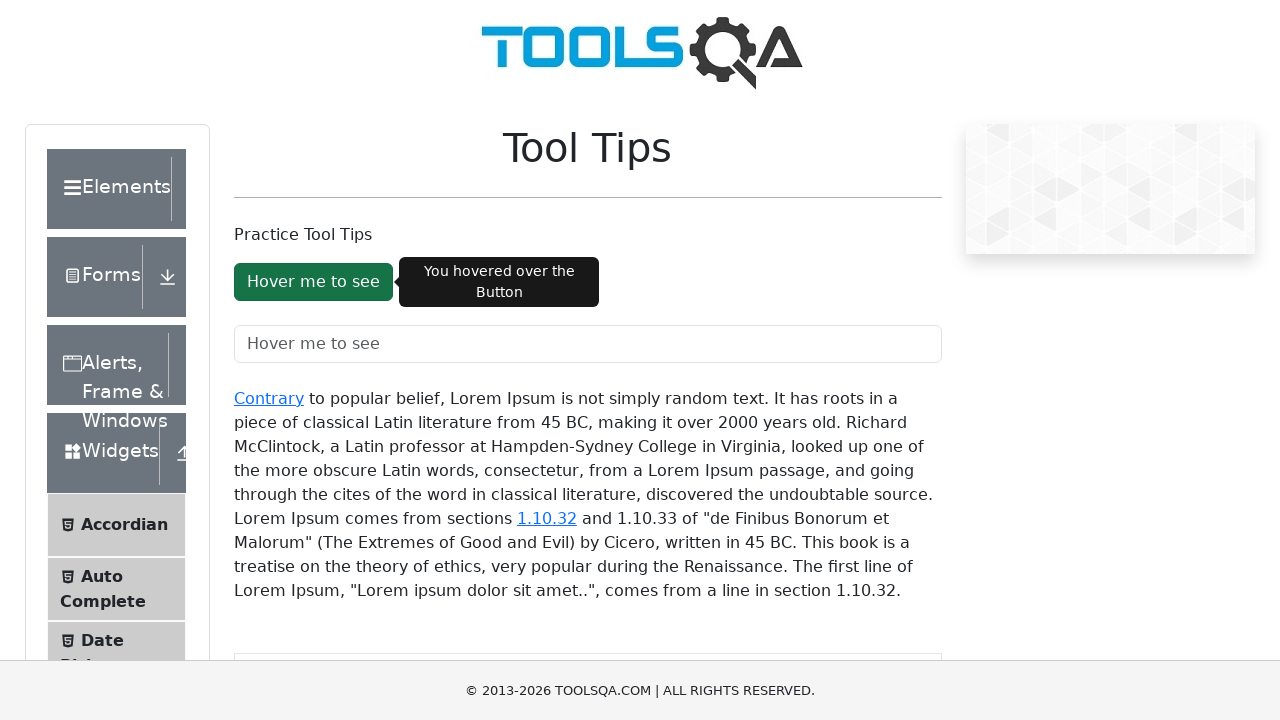